Tests a sequence of prompt dialogs by entering text and accepting each prompt

Starting URL: https://antoniotrindade.com.br/treinoautomacao/elementsweb.html

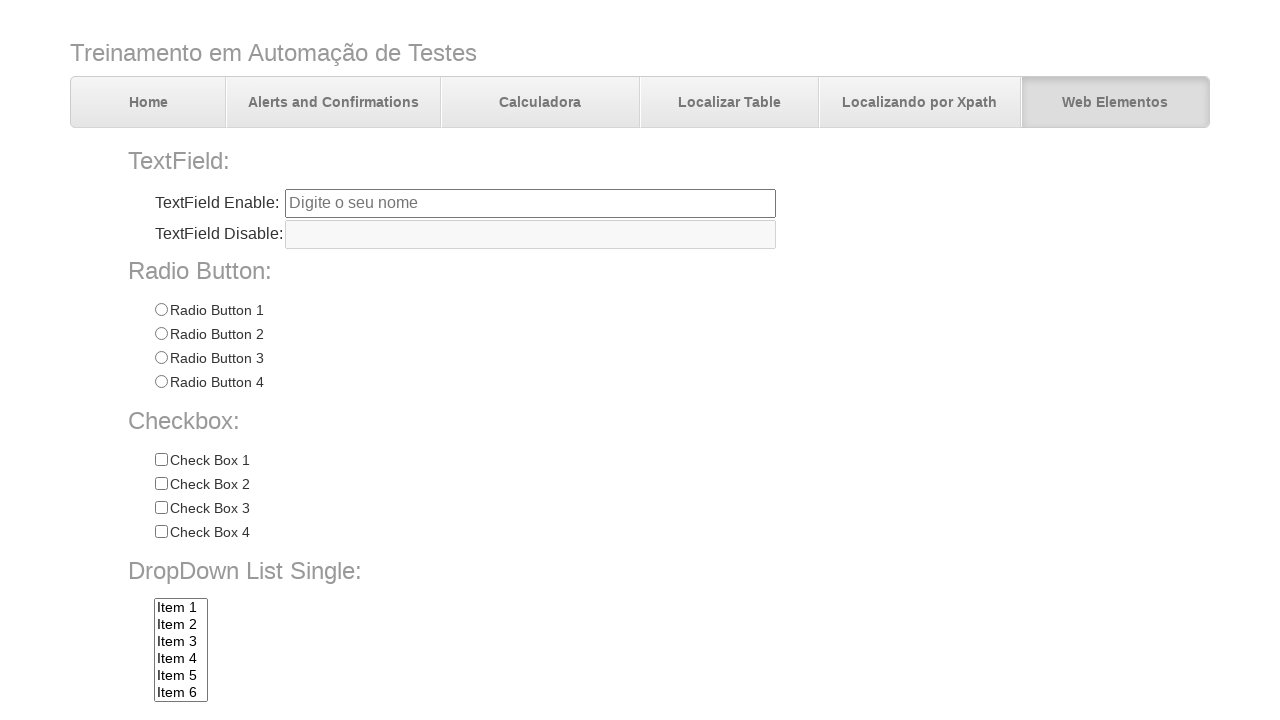

Set up dialog handler for prompt sequence
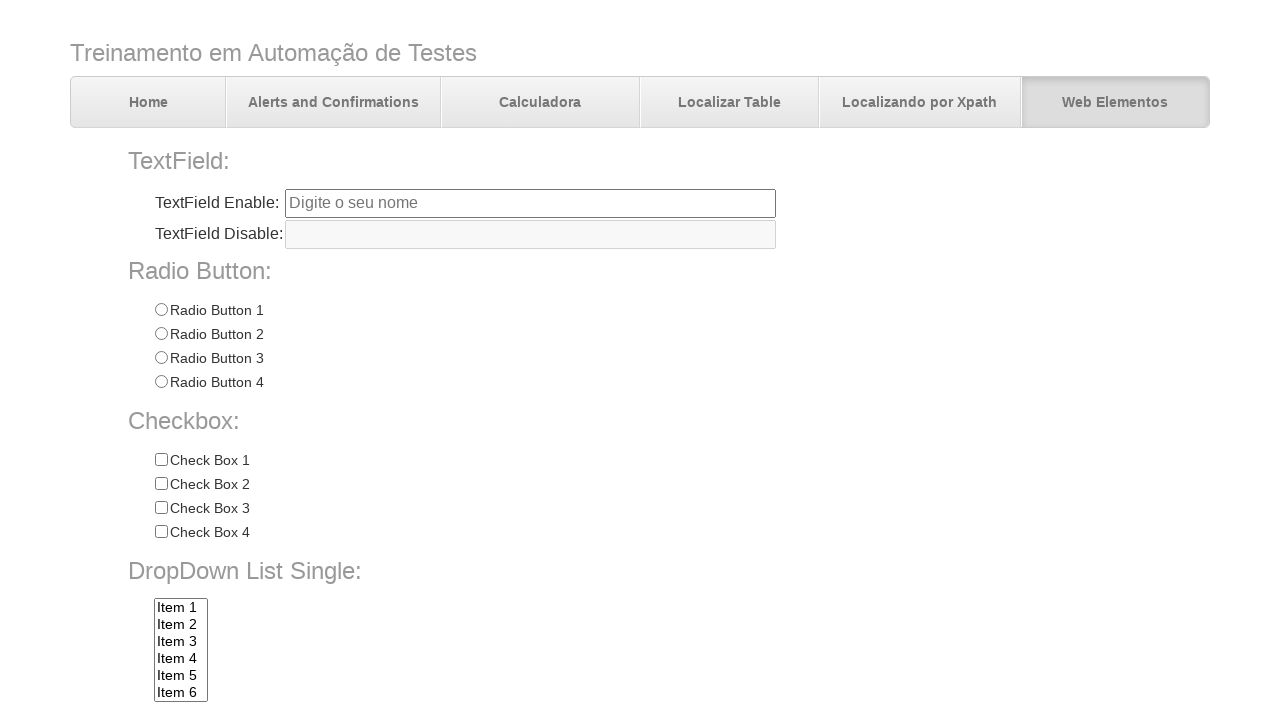

Clicked prompt button to start dialog sequence at (375, 700) on #promptBtn
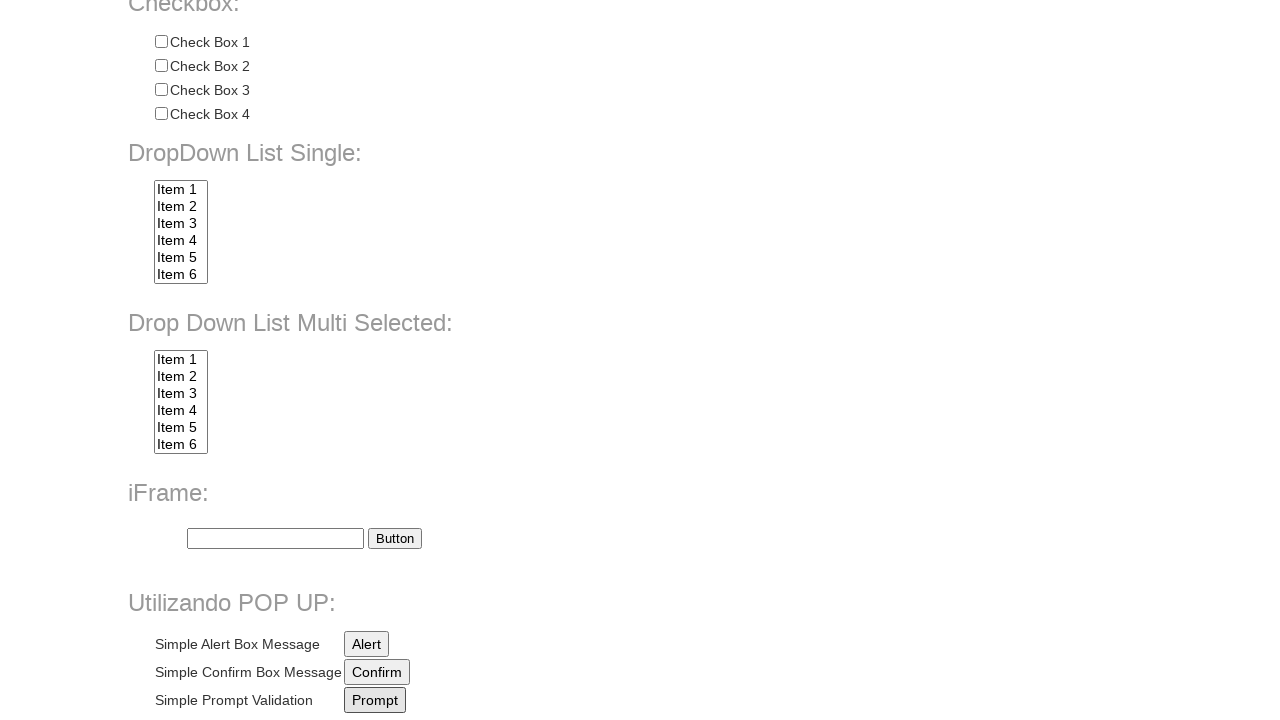

Removed dialog event listener
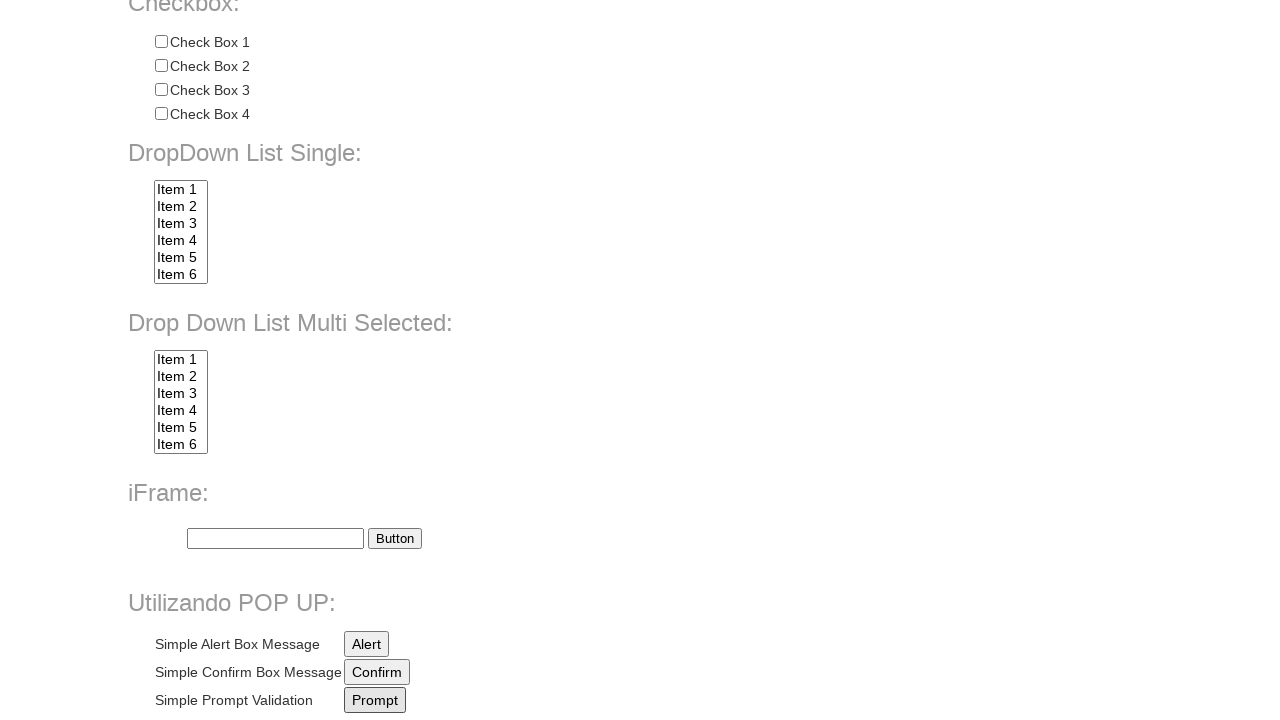

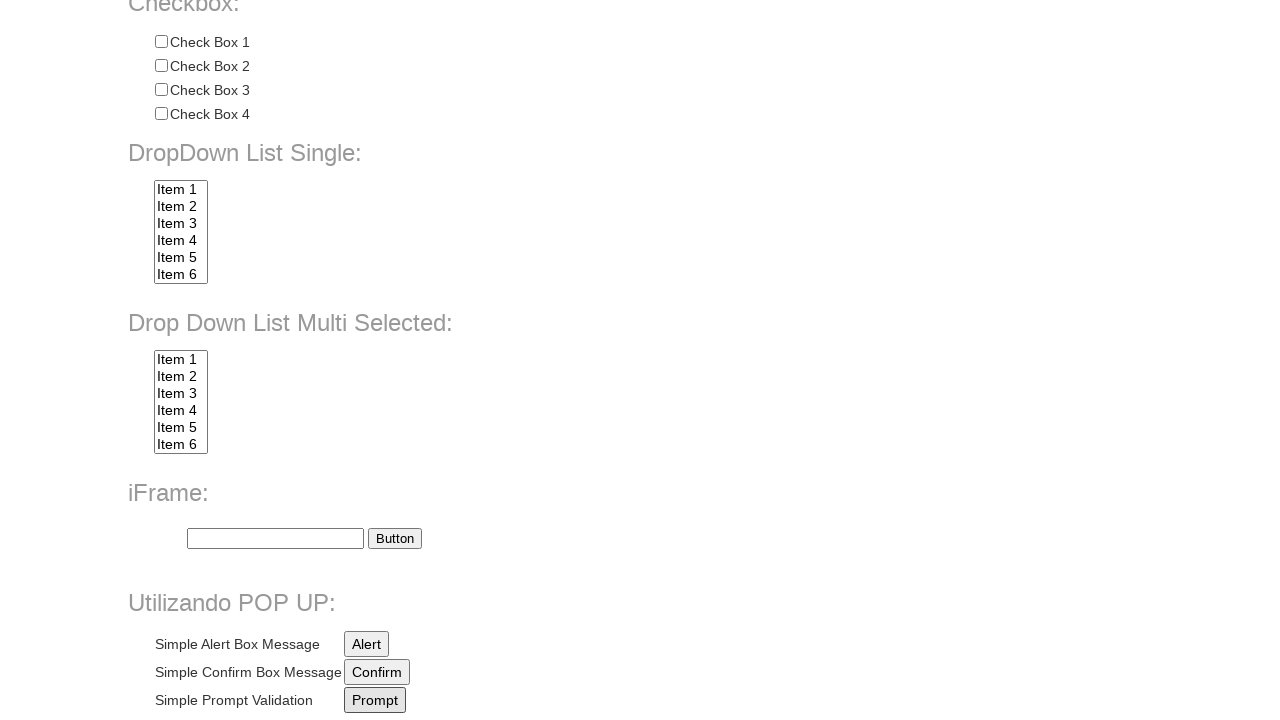